Performs a calculator operation (7+8) and waits for the result to display

Starting URL: https://bonigarcia.dev/selenium-webdriver-java/slow-calculator.html

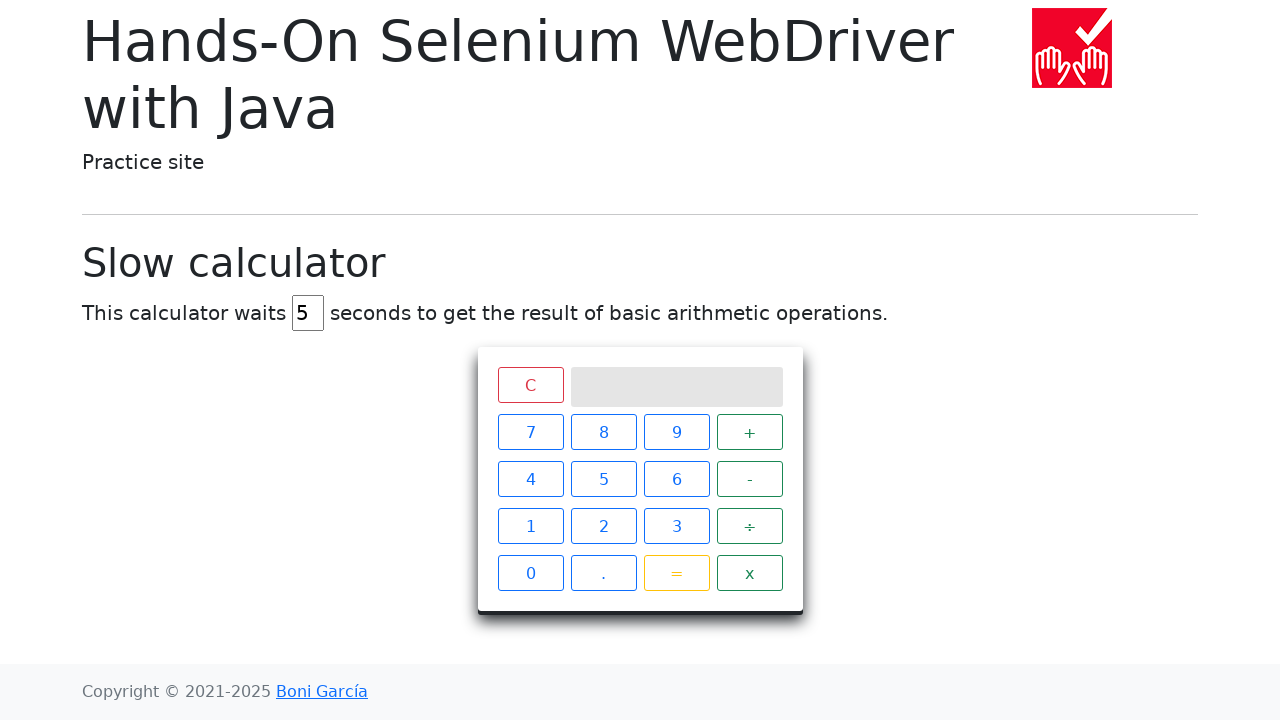

Clicked calculator button '7' at (530, 432) on xpath=//span[text()='7']
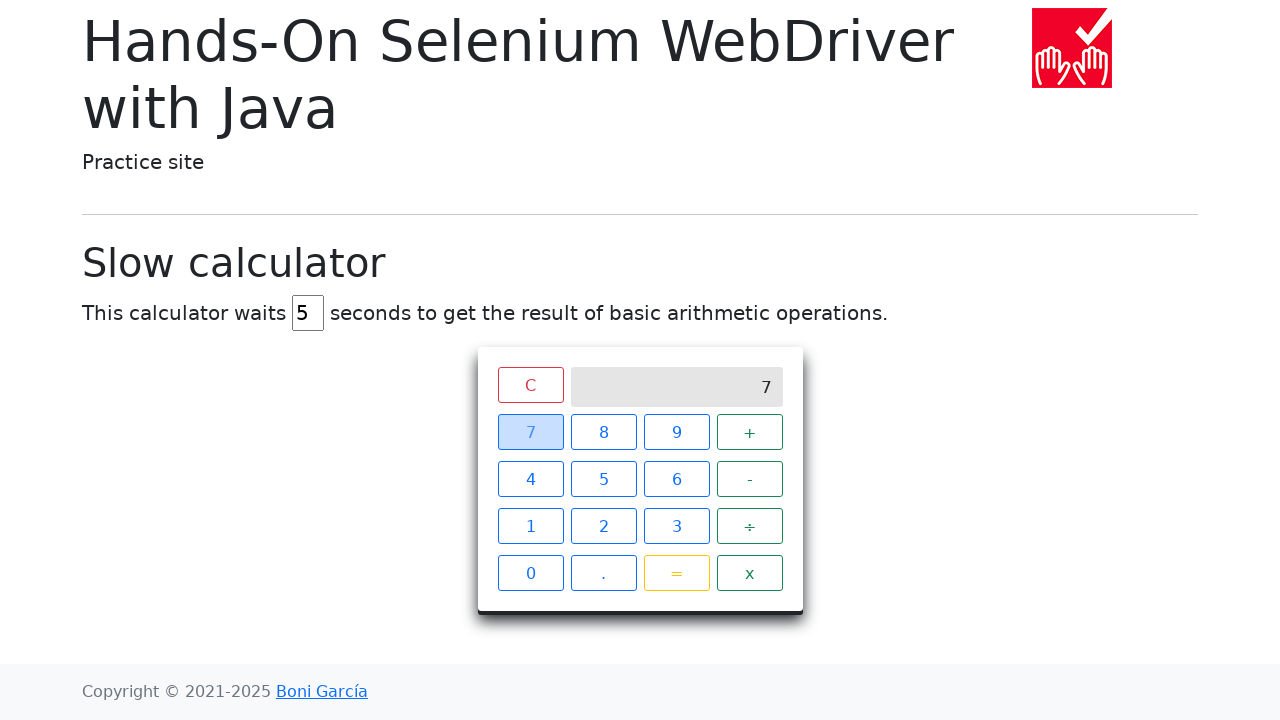

Clicked calculator button '+' at (750, 432) on xpath=//span[text()='+']
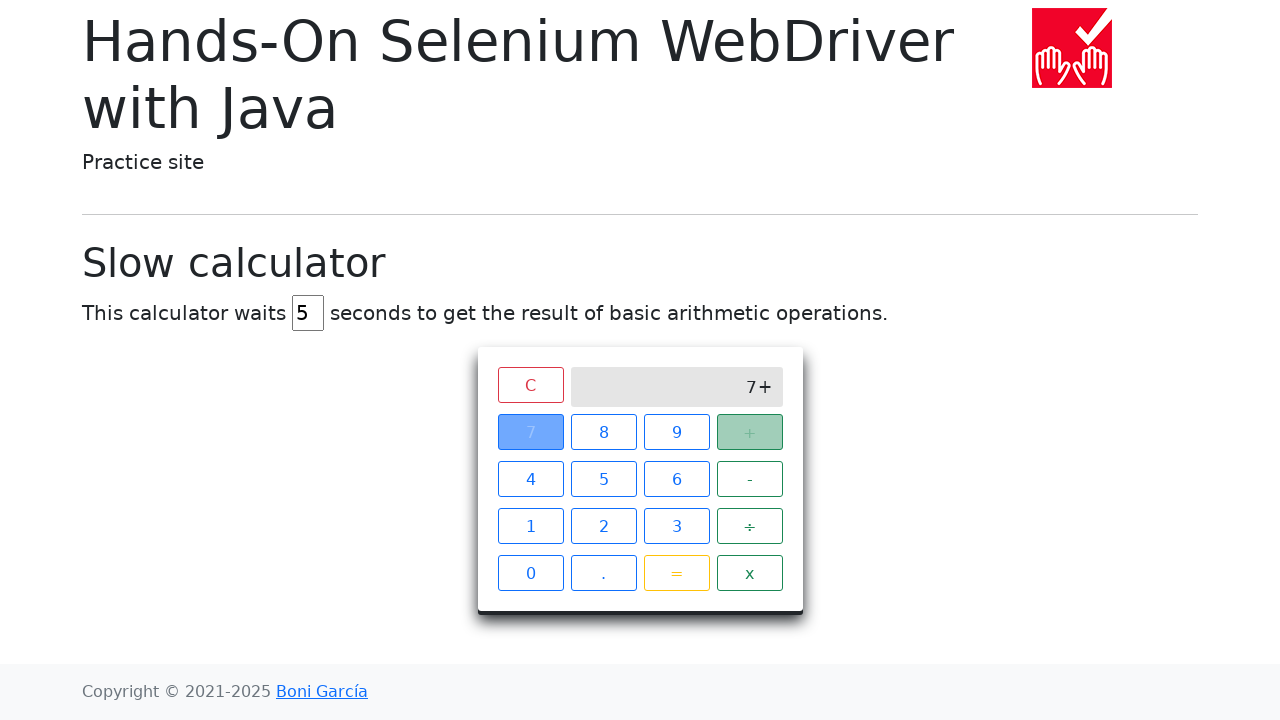

Clicked calculator button '8' at (604, 432) on xpath=//span[text()='8']
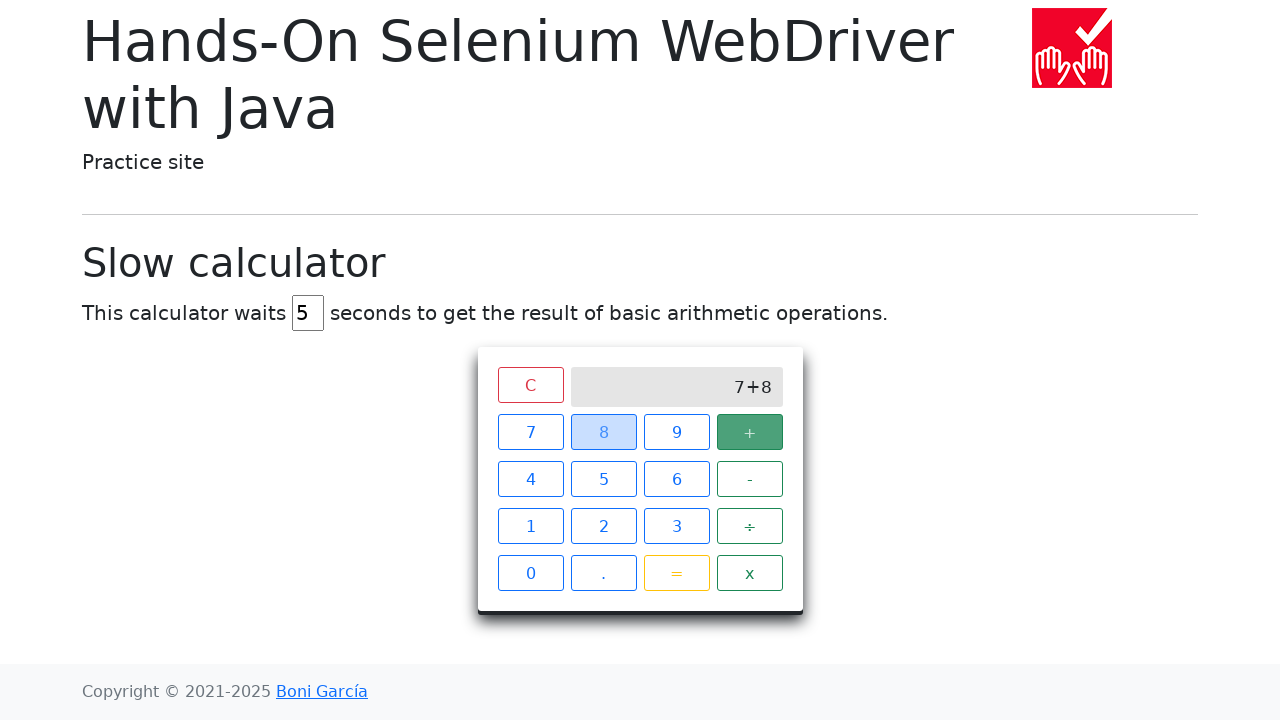

Clicked calculator button '=' at (676, 573) on xpath=//span[text()='=']
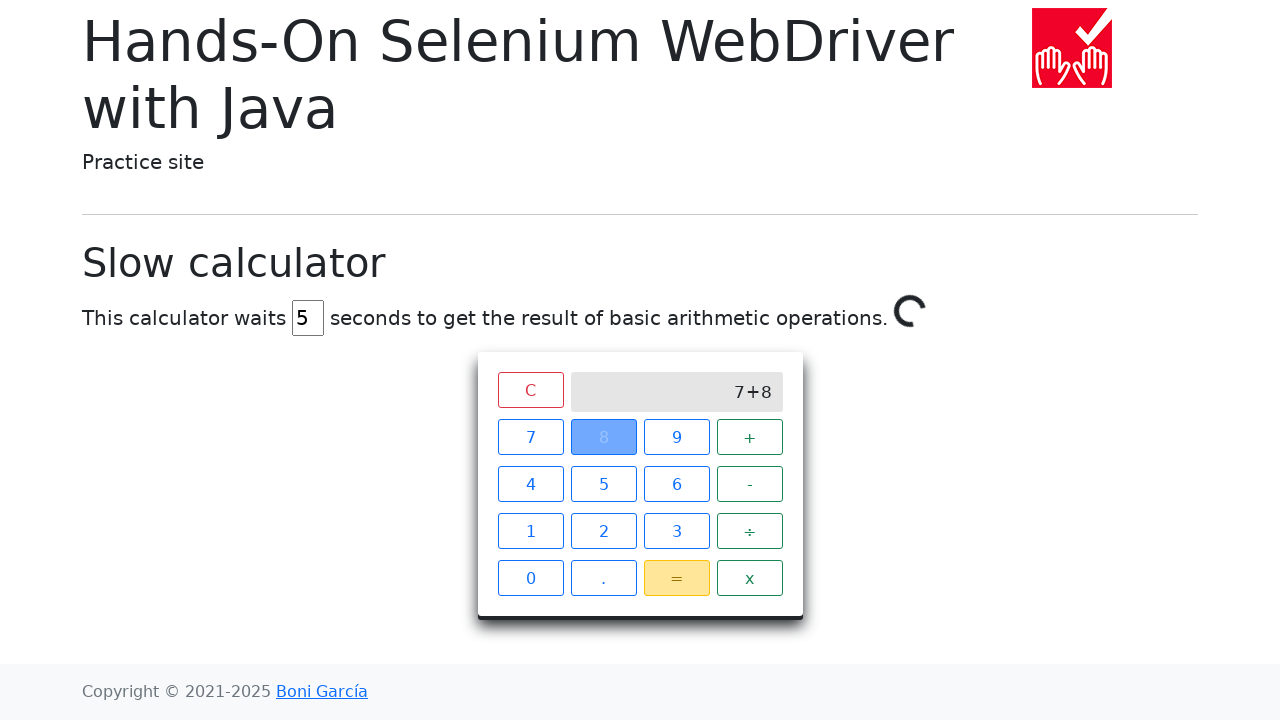

Calculator result '15' appeared on screen
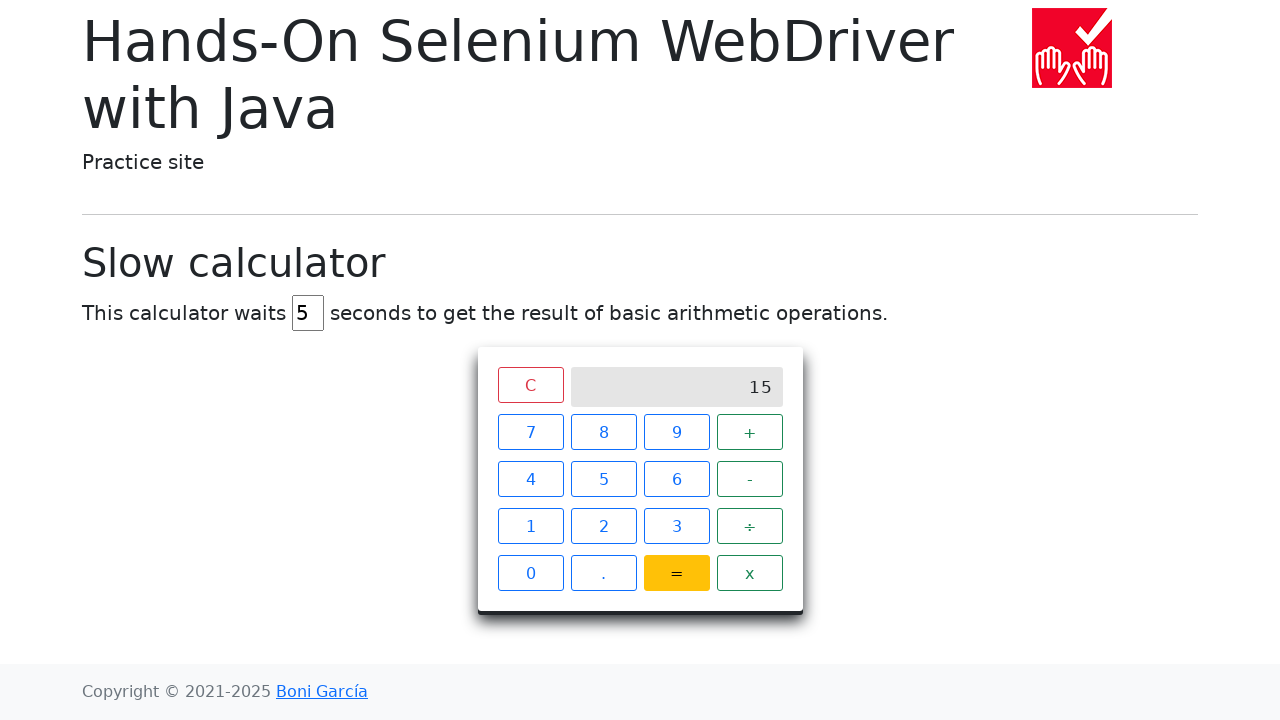

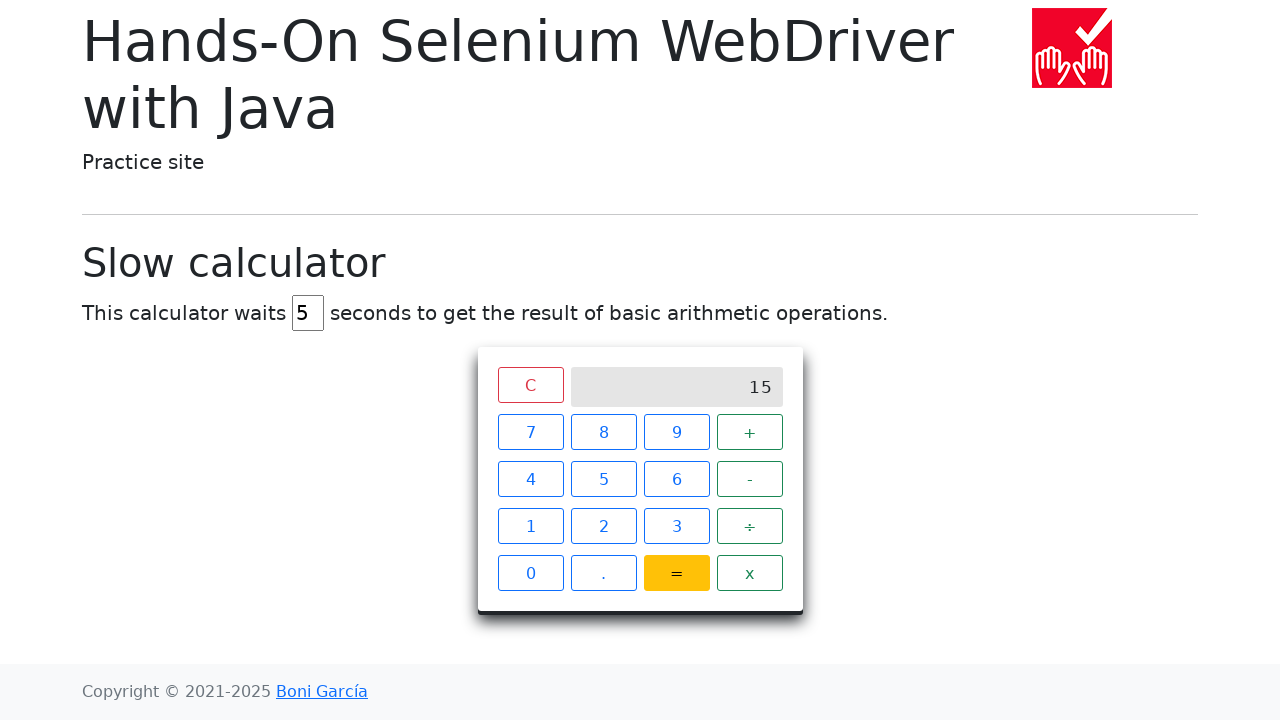